Tests deleting a todo item by hovering over it, clicking the destroy button, and verifying it's removed from the list.

Starting URL: https://todomvc.com/examples/react/dist/

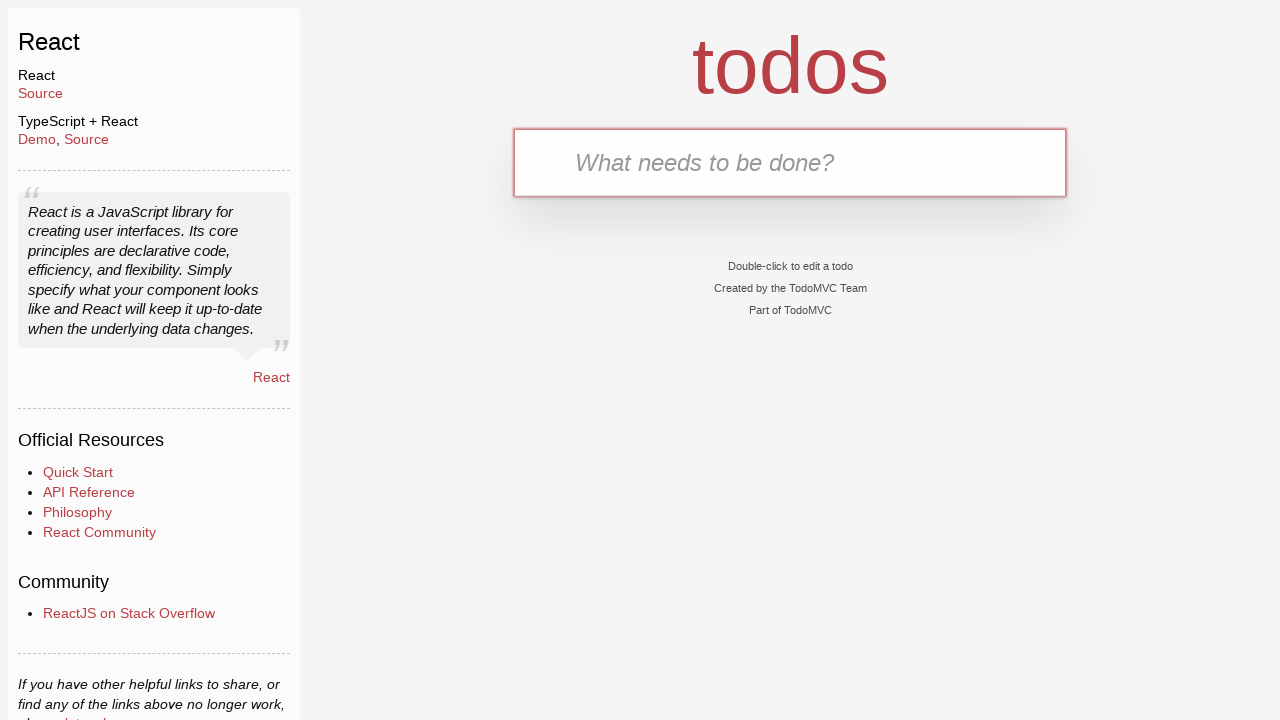

Filled new todo input with 'Temporary task' on .new-todo
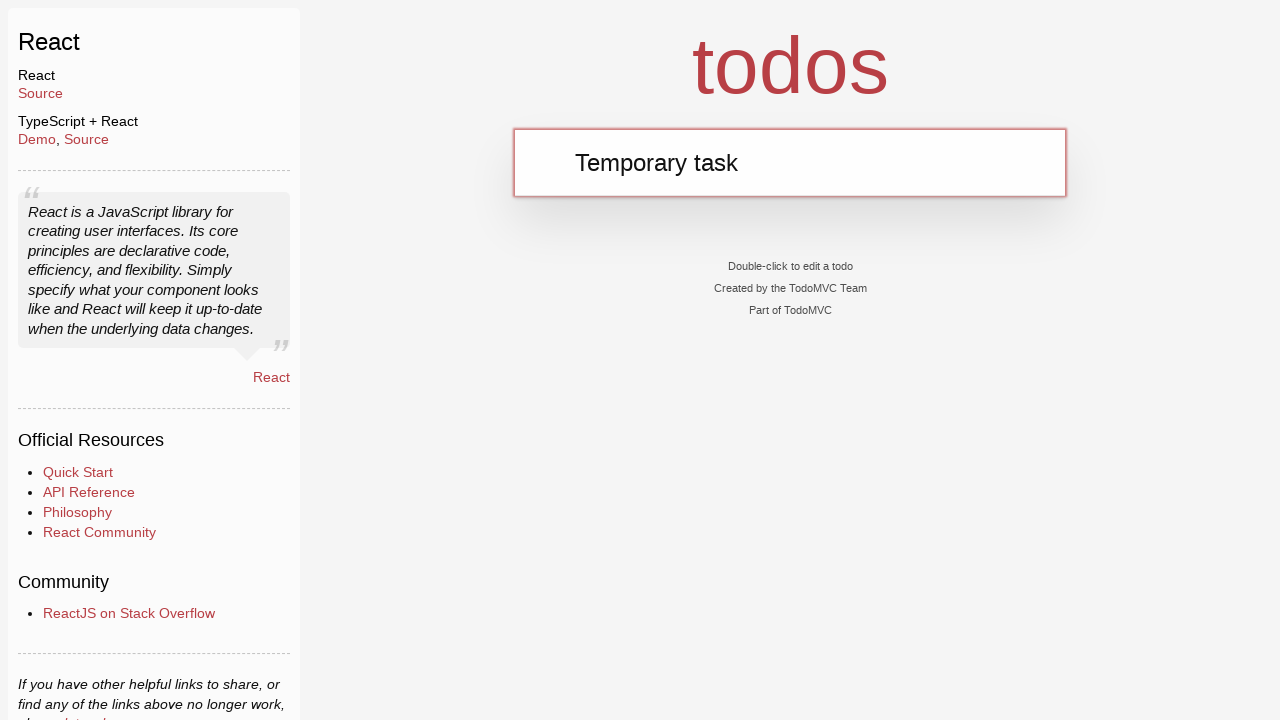

Pressed Enter to create the todo item on .new-todo
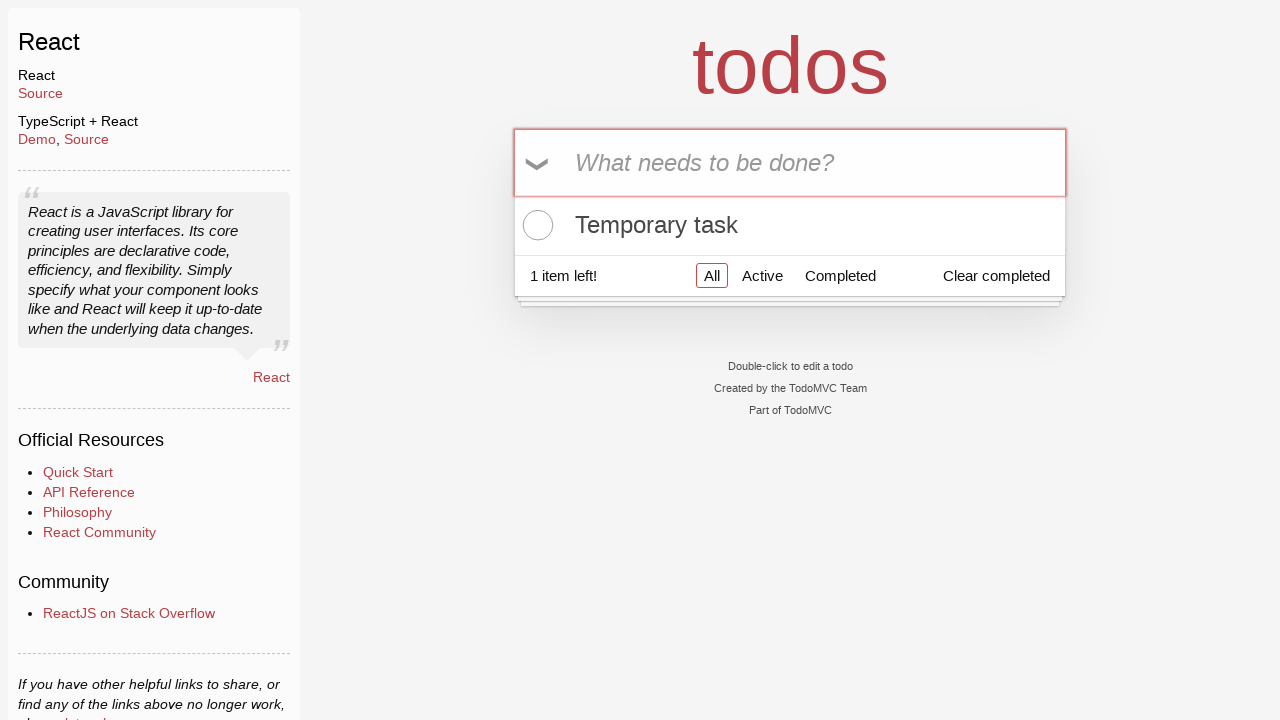

Todo item appeared in the list
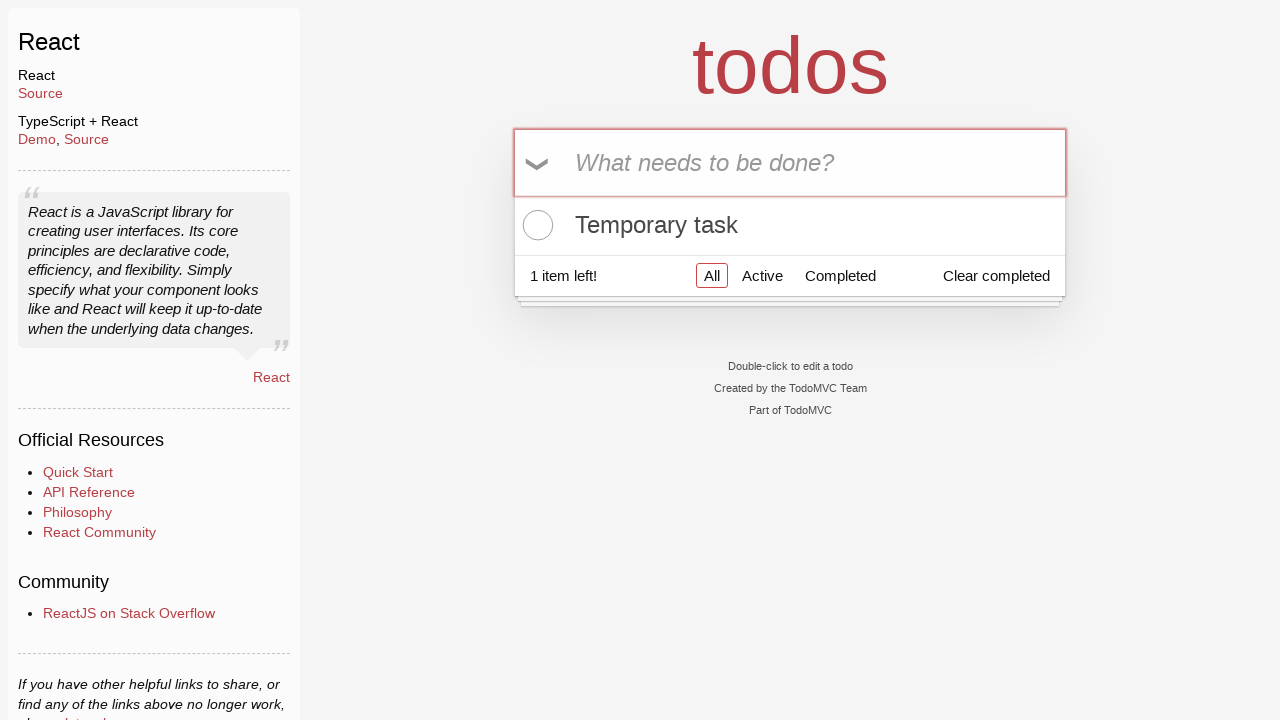

Hovered over todo item to reveal destroy button at (790, 225) on .todo-list li
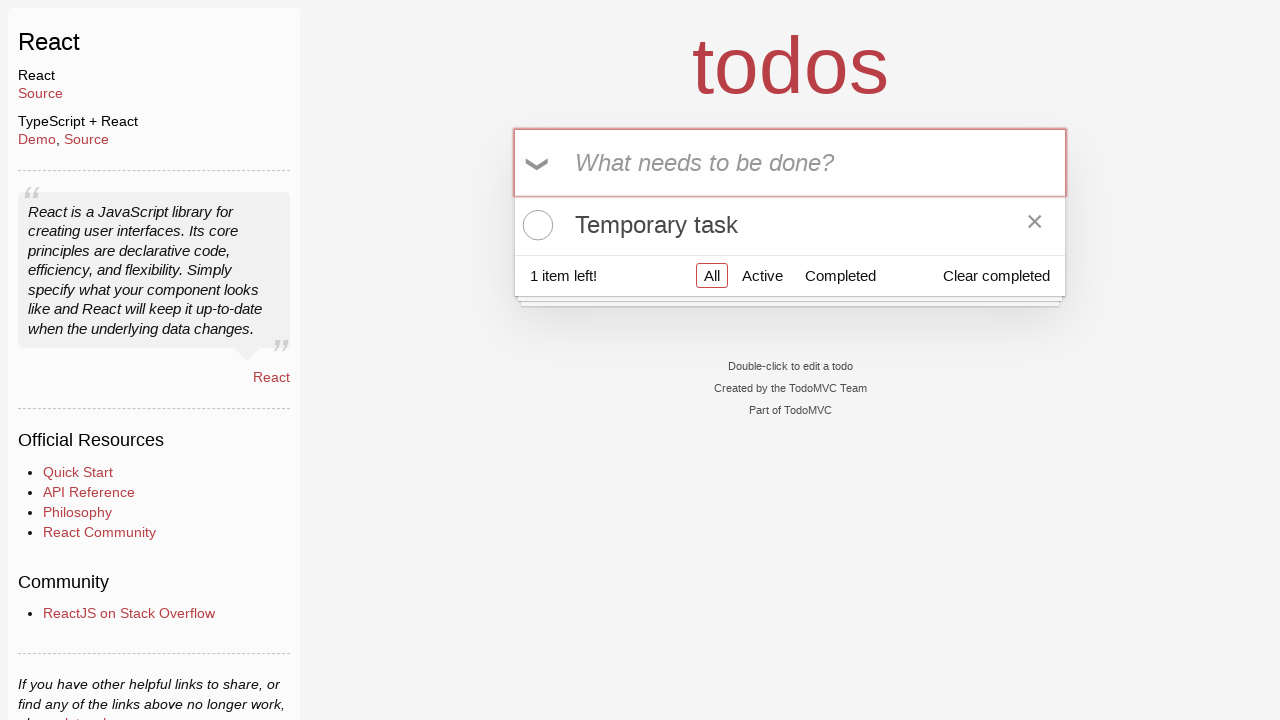

Clicked destroy button to delete the todo at (1035, 225) on .todo-list li .destroy
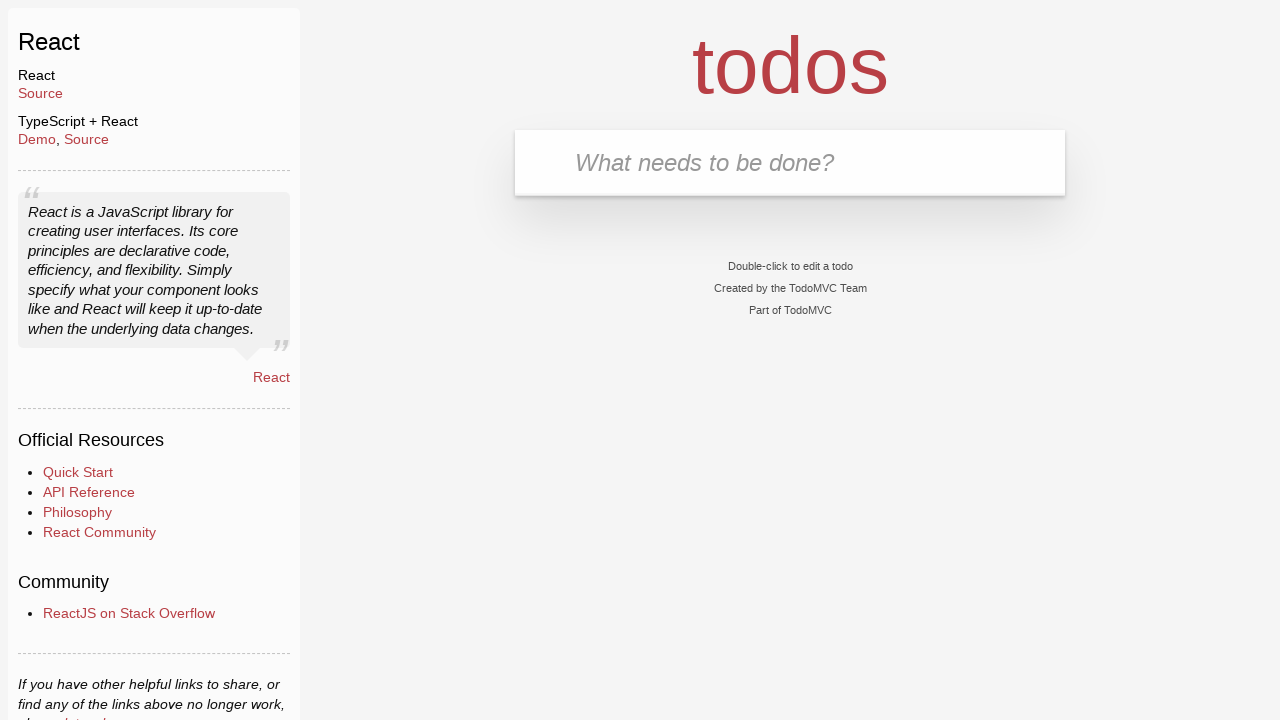

Waited 500ms for todo deletion to complete
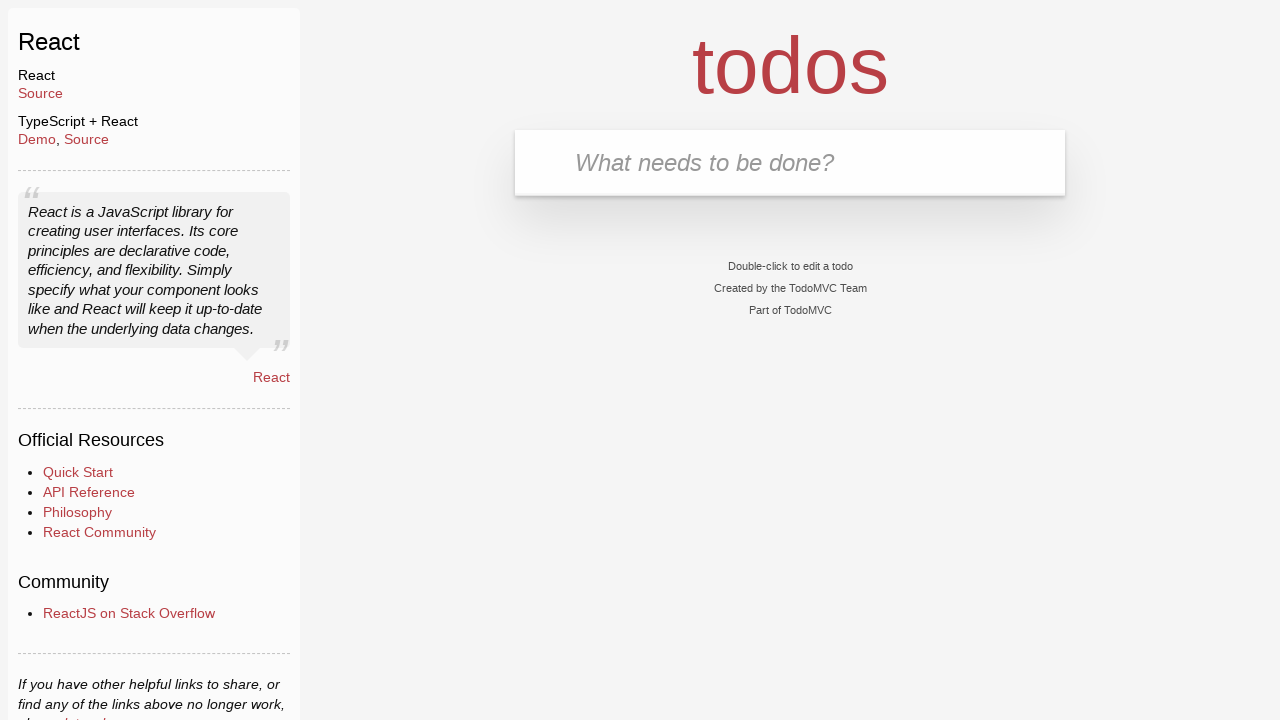

Located all todo labels in the list
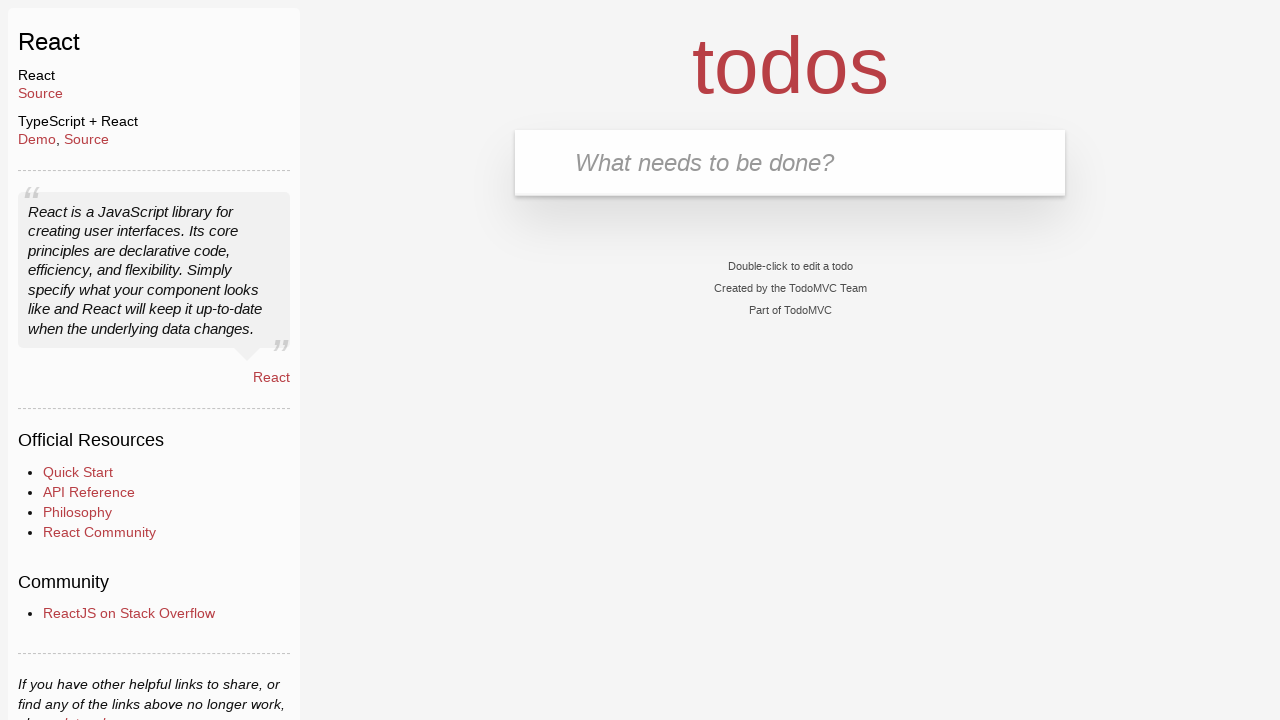

Verified that 'Temporary task' has been removed from the list
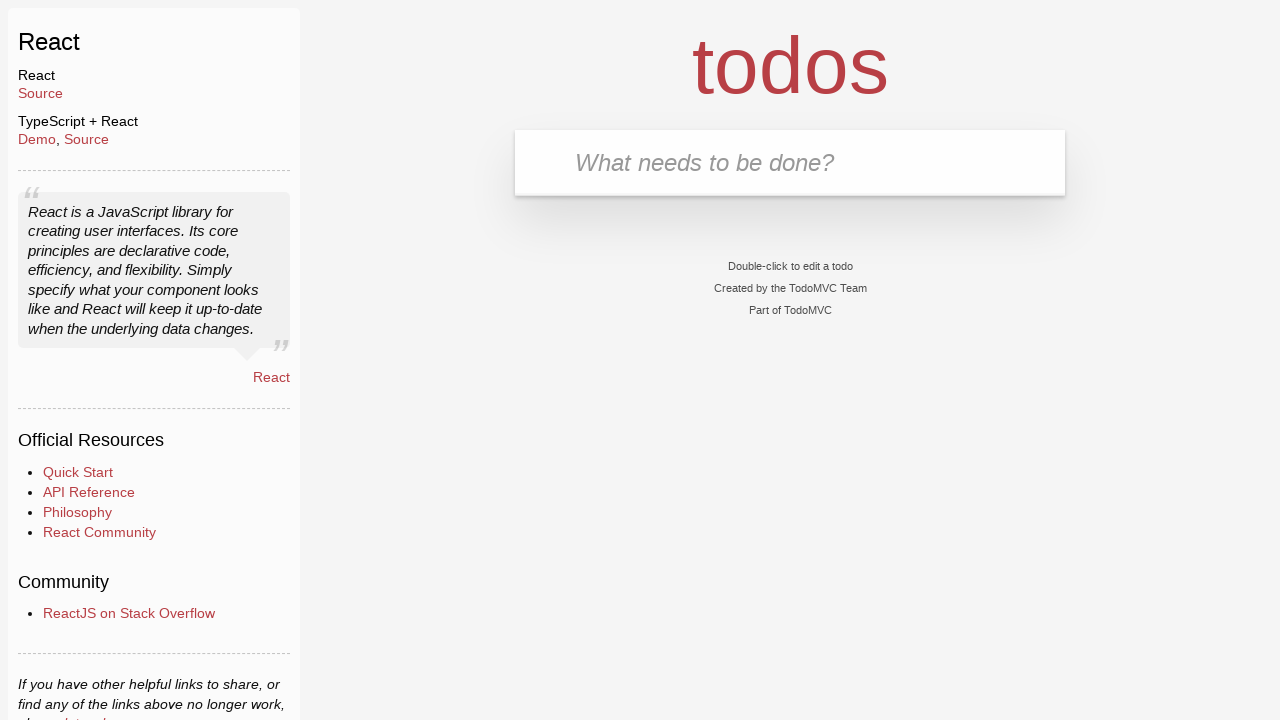

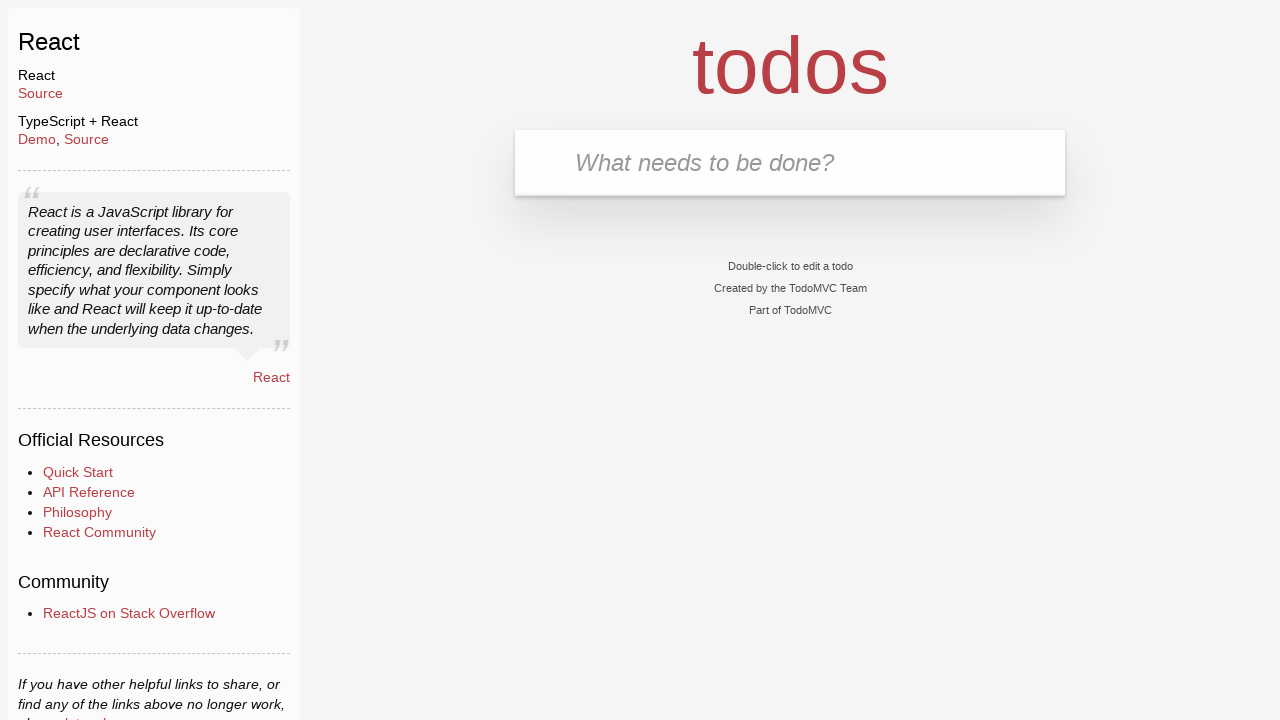